Tests modal dialog handling by closing an entry ad popup that appears on page load

Starting URL: http://the-internet.herokuapp.com/entry_ad

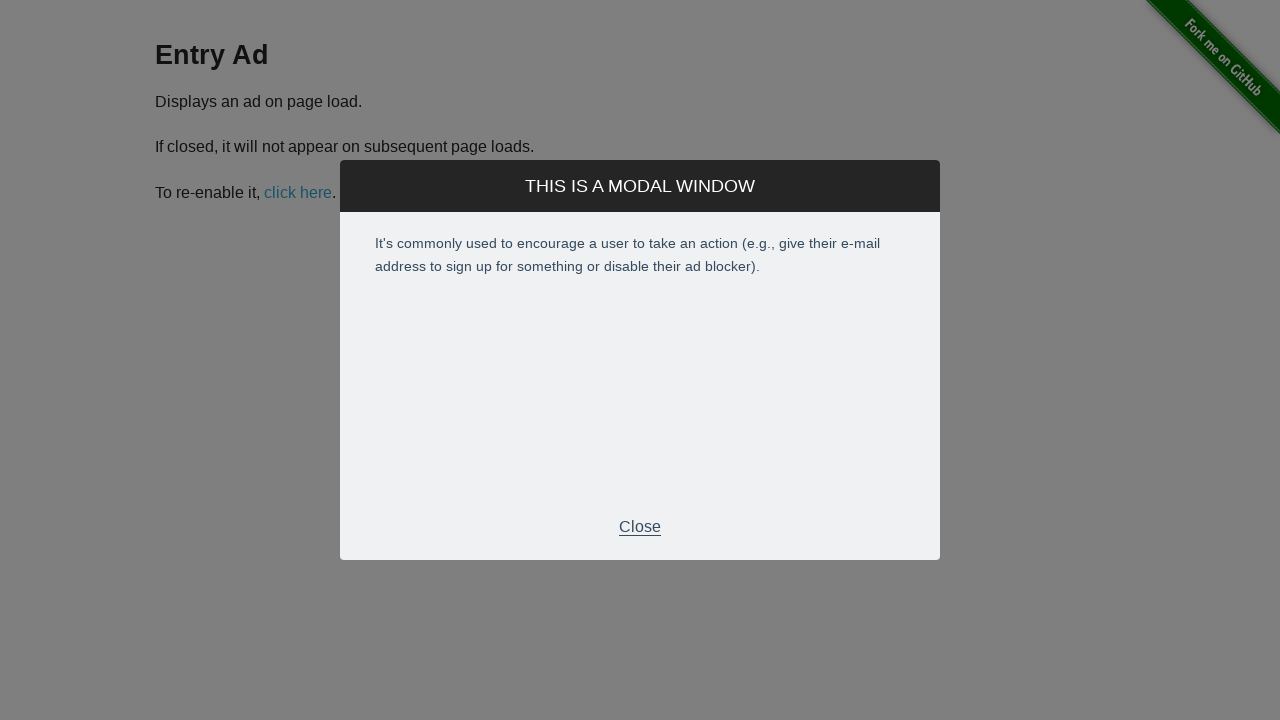

Entry ad modal appeared on page load
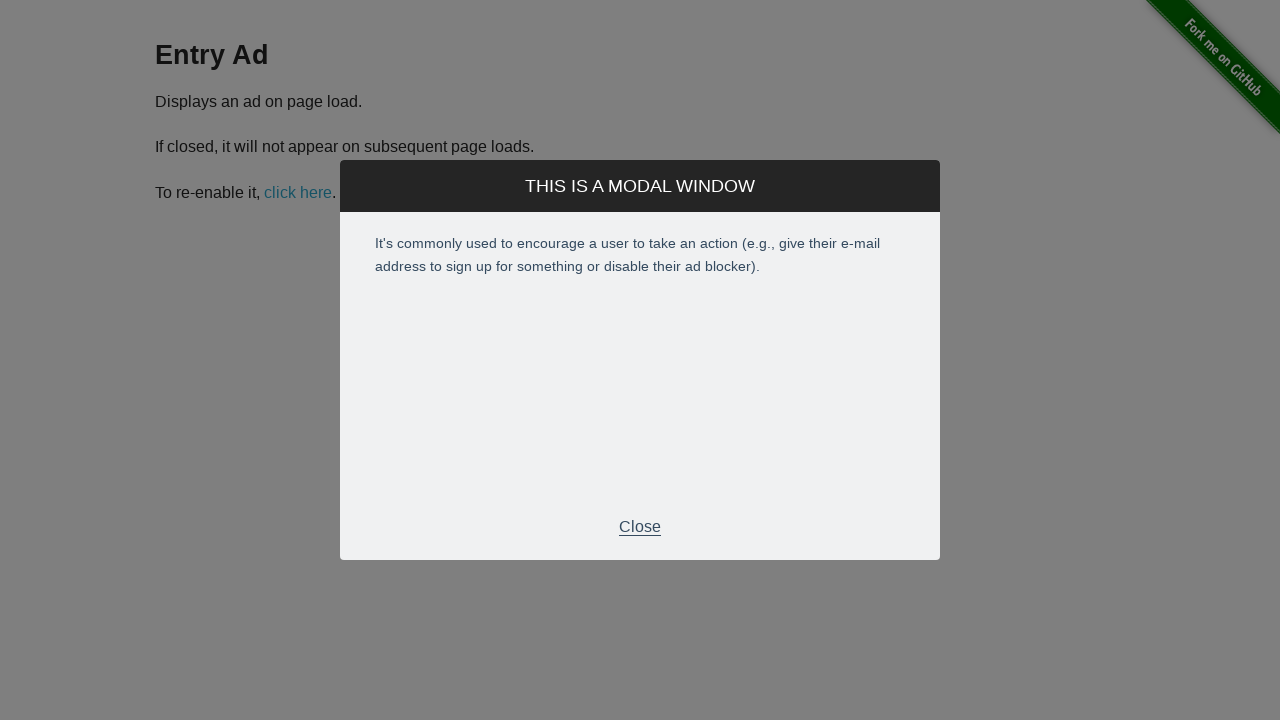

Clicked close button in modal footer at (640, 527) on div.modal-footer p
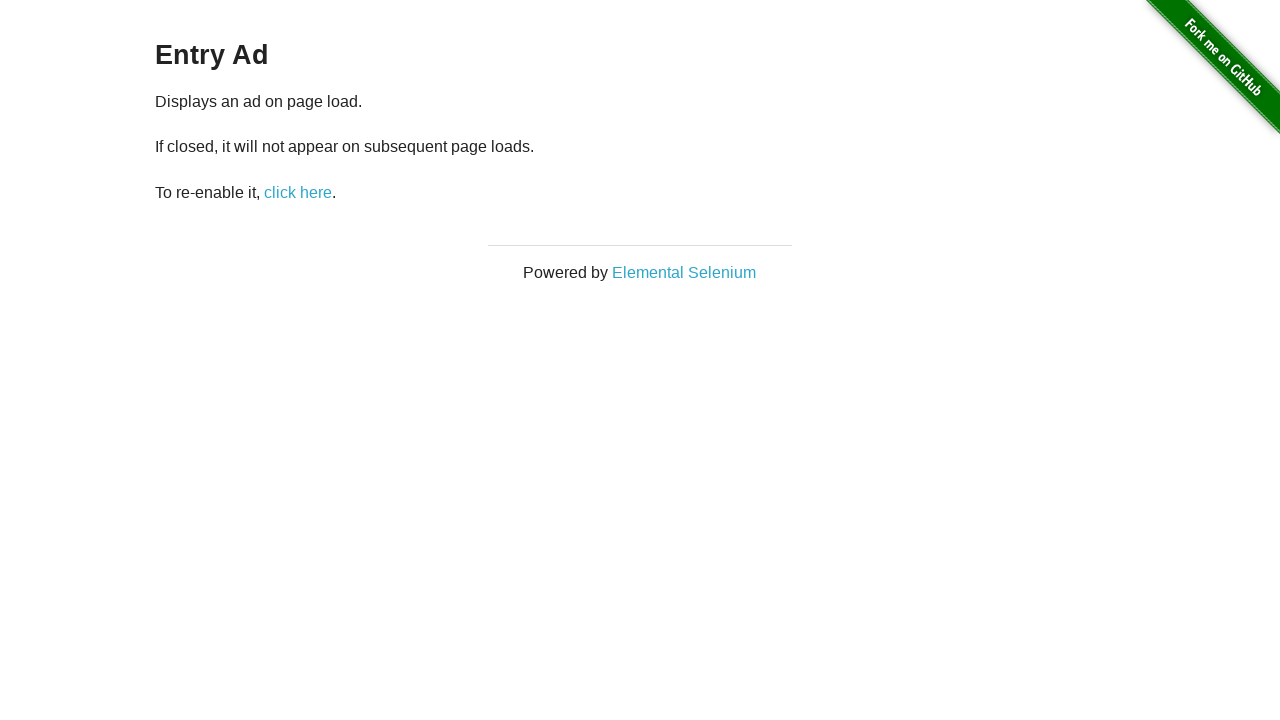

Modal closed successfully
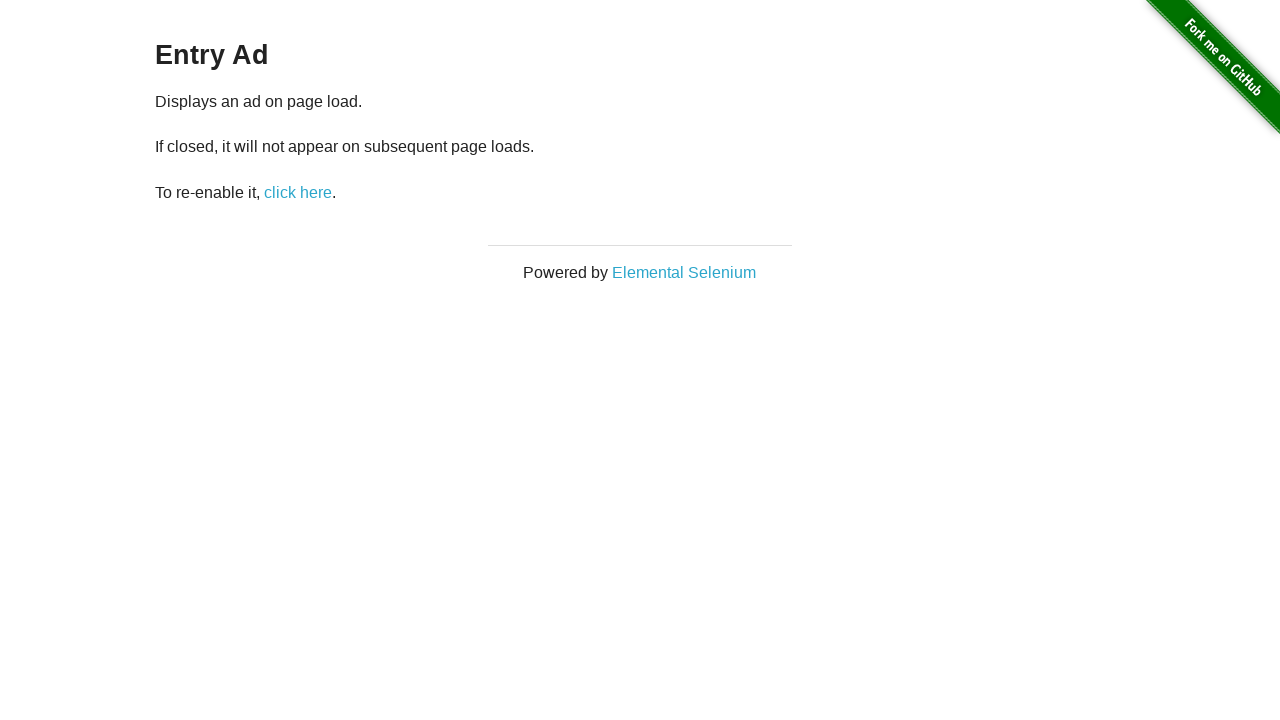

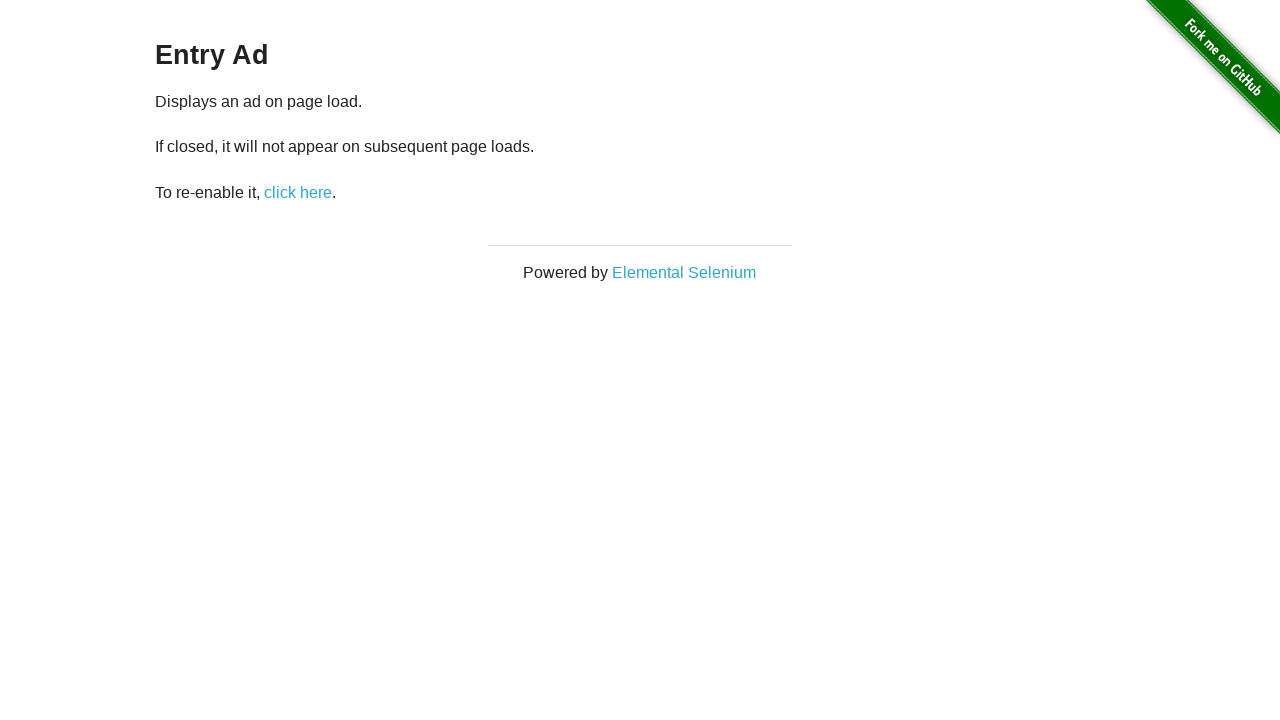